Tests interaction with a radio button by clicking it and using keyboard navigation

Starting URL: https://cursoautomacao.netlify.app/

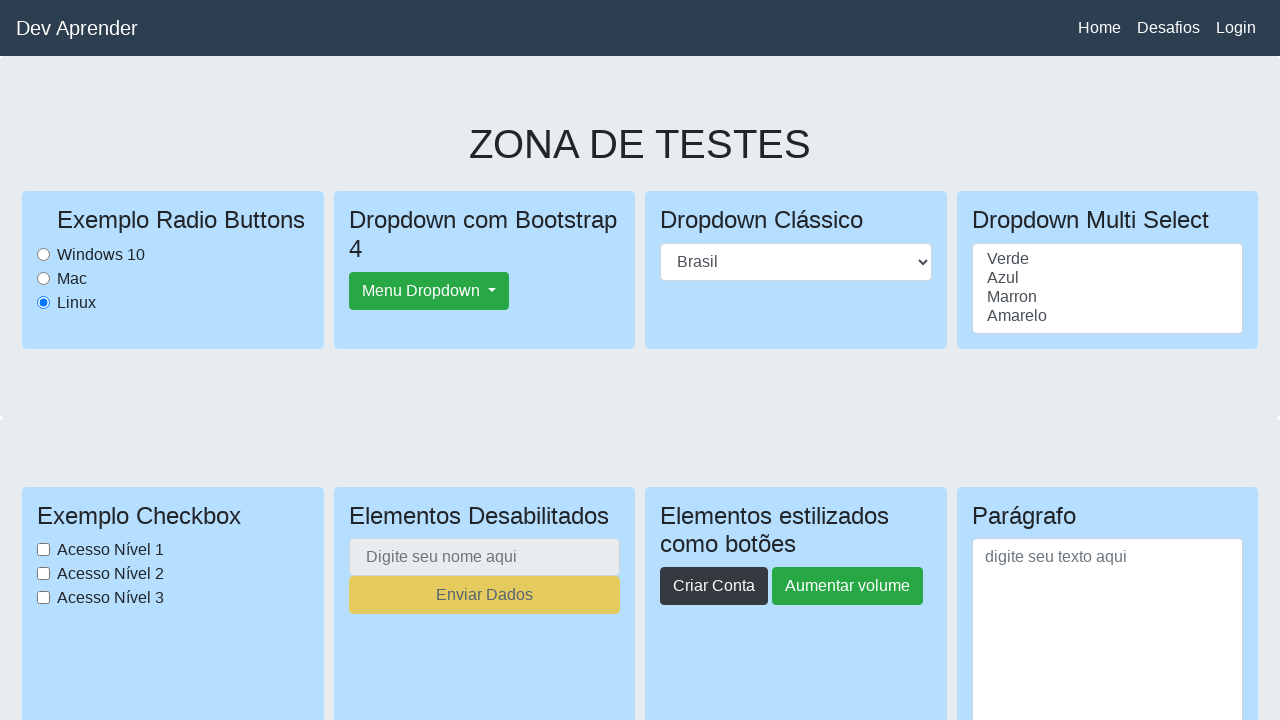

Clicked Windows radio button at (44, 254) on input#WindowsRadioButton
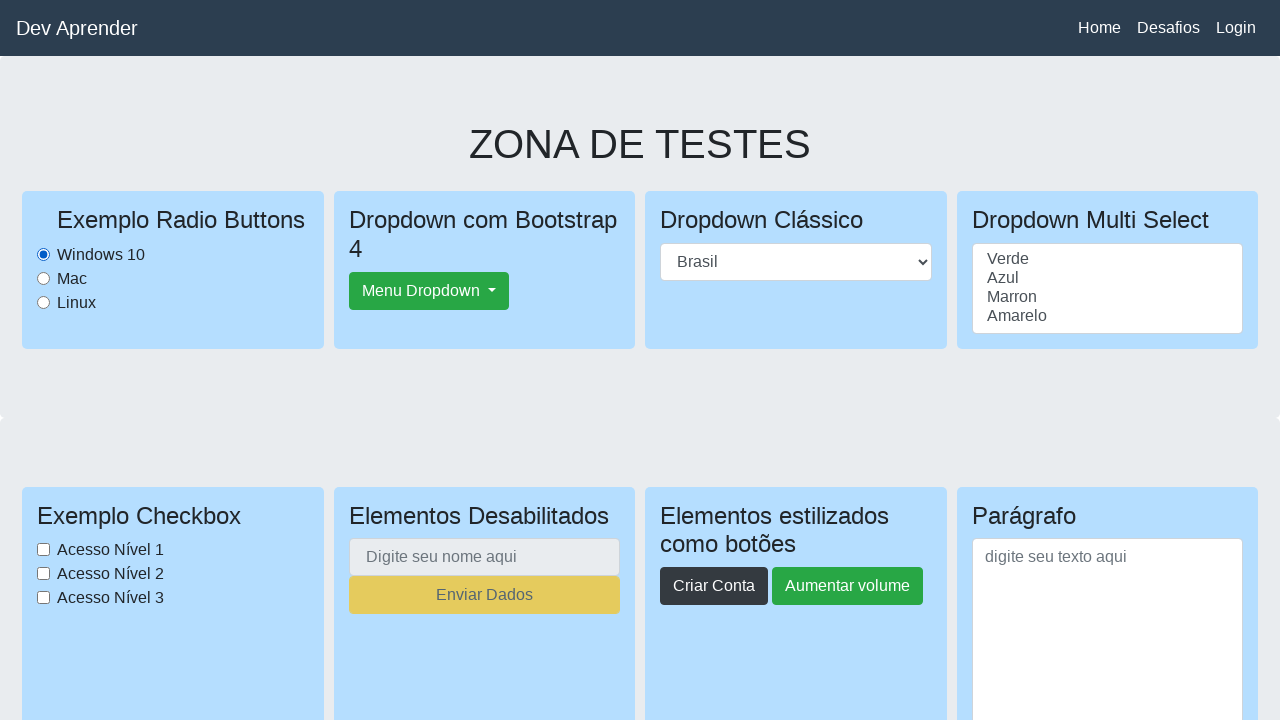

Pressed ArrowDown key on Windows radio button for keyboard navigation on input#WindowsRadioButton
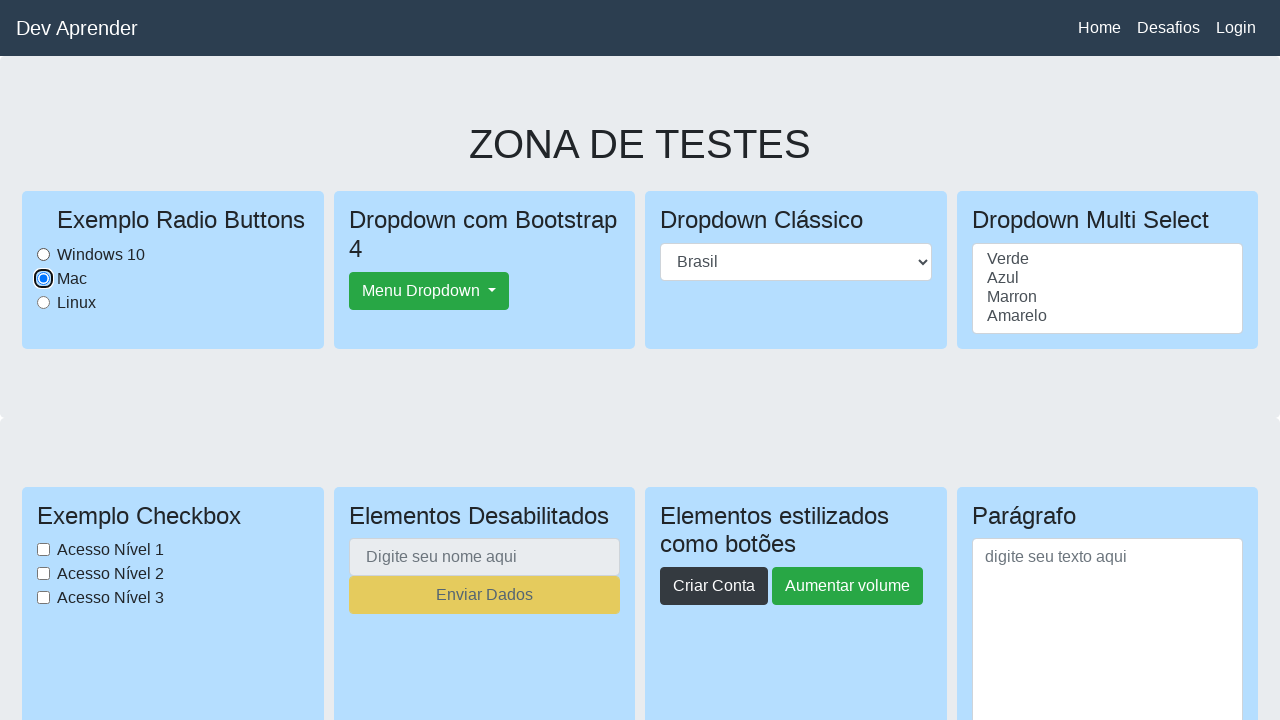

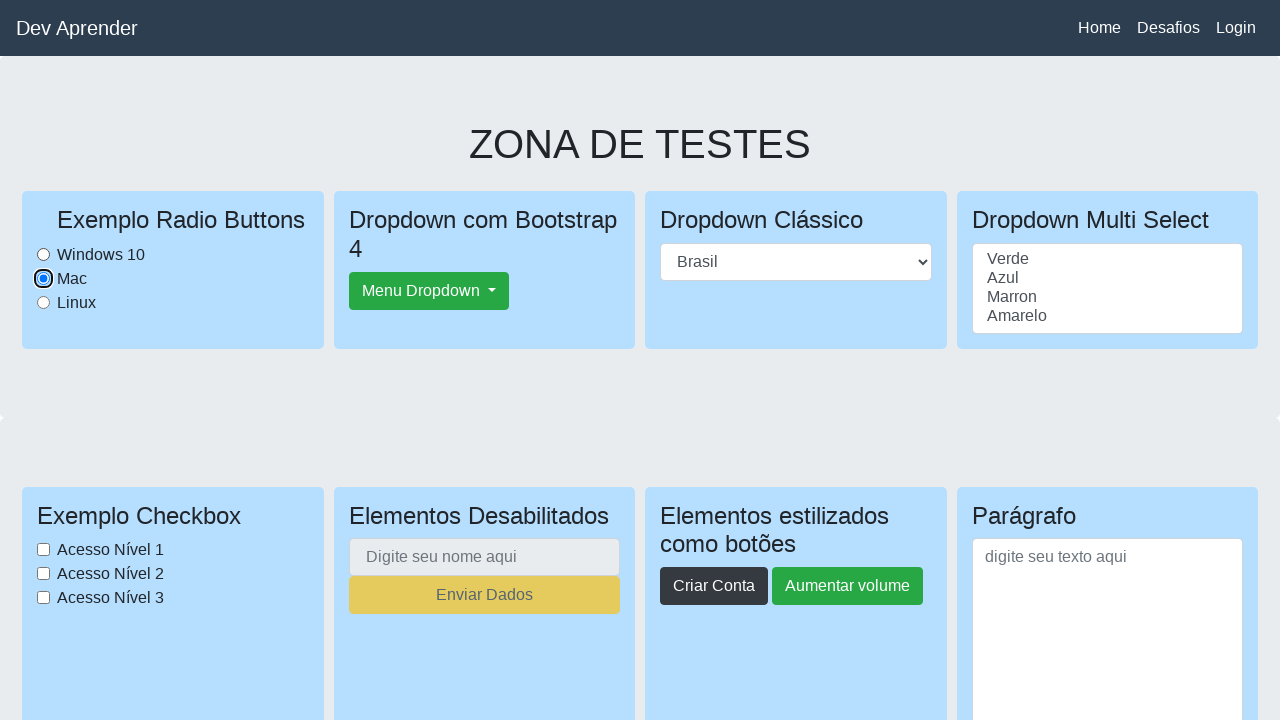